Tests clicking a checkbox in a web table by locating the input element associated with a specific table cell containing "Helen Bennett"

Starting URL: https://www.hyrtutorials.com/p/add-padding-to-containers.html

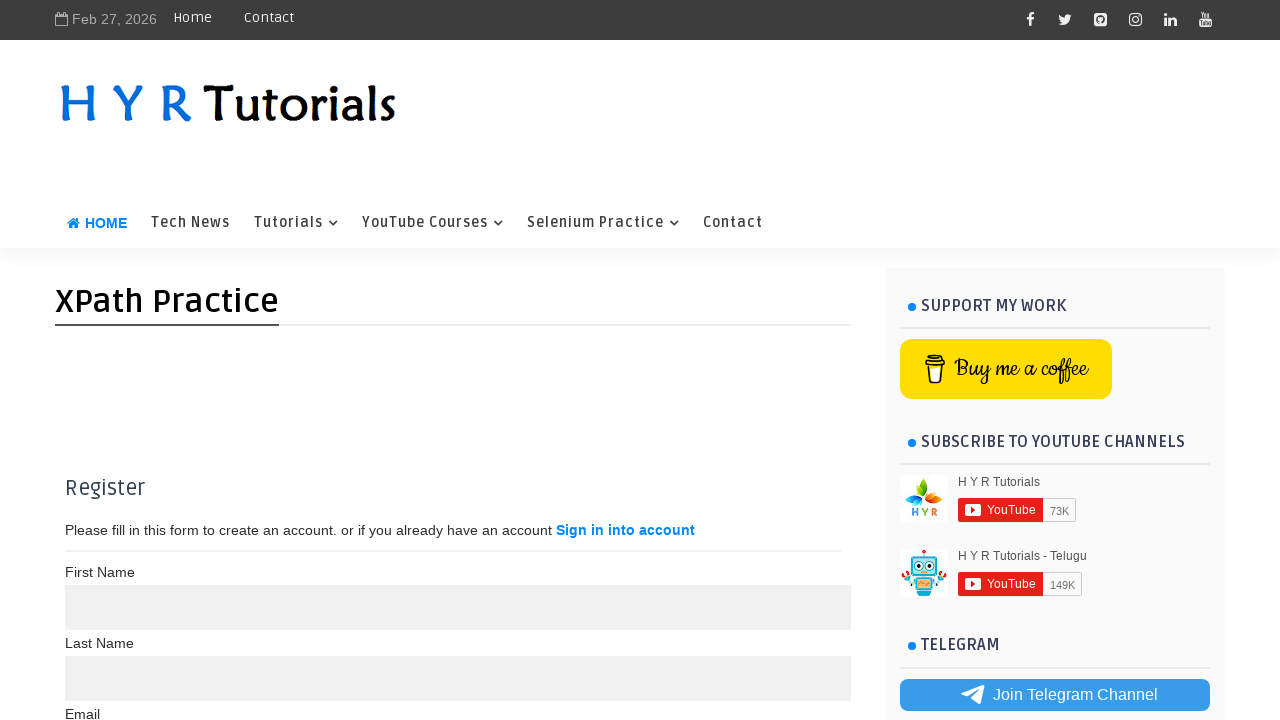

Navigated to the test page
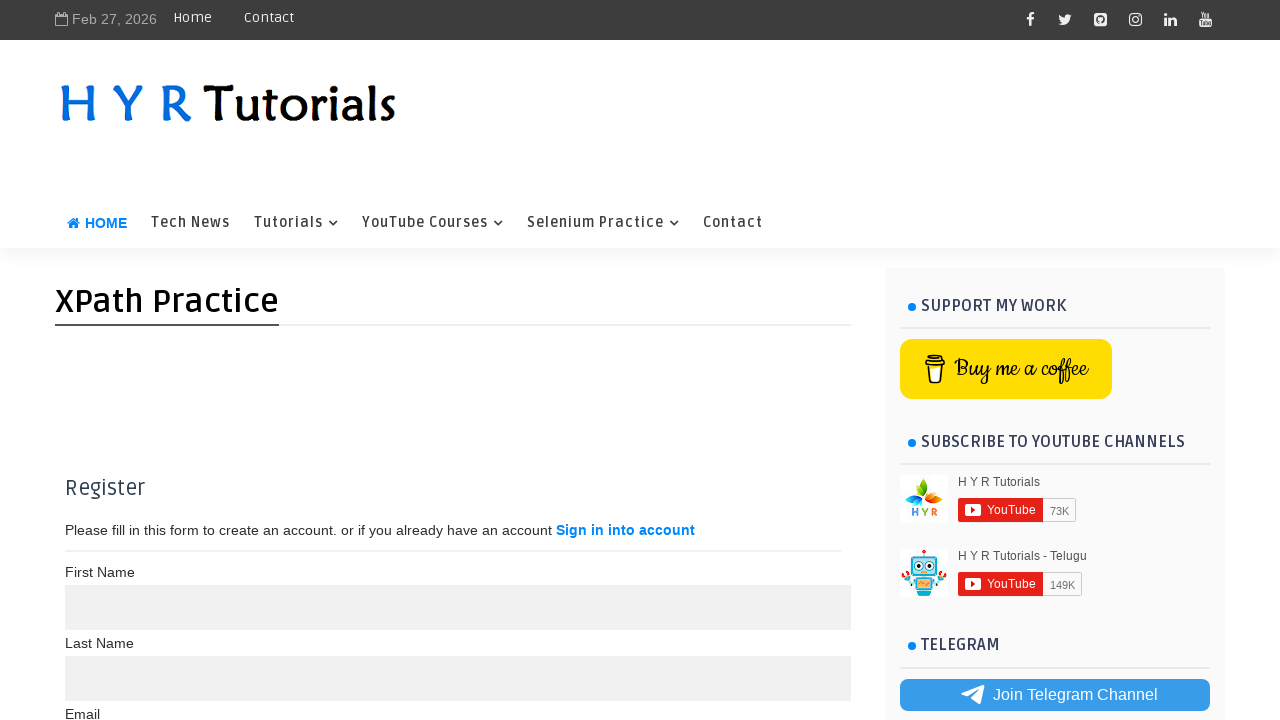

Clicked checkbox associated with Helen Bennett row at (84, 528) on xpath=//td[text()='Helen Bennett']//preceding-sibling::td/input
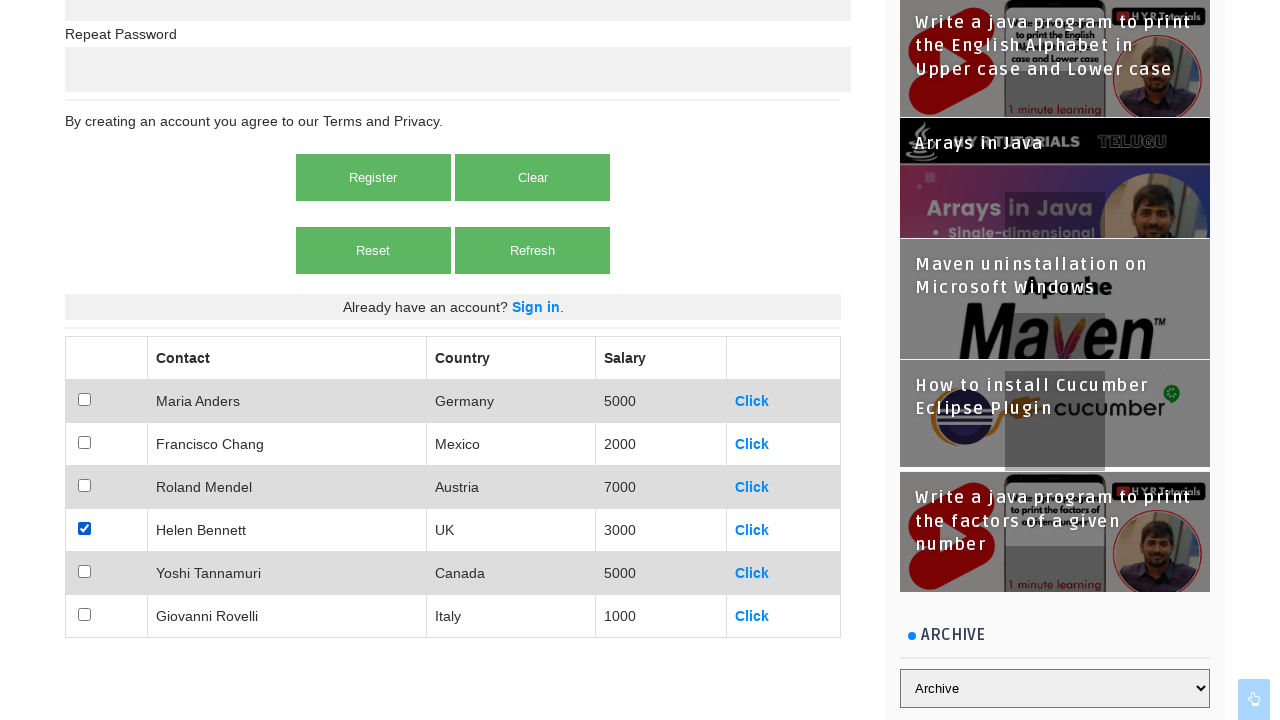

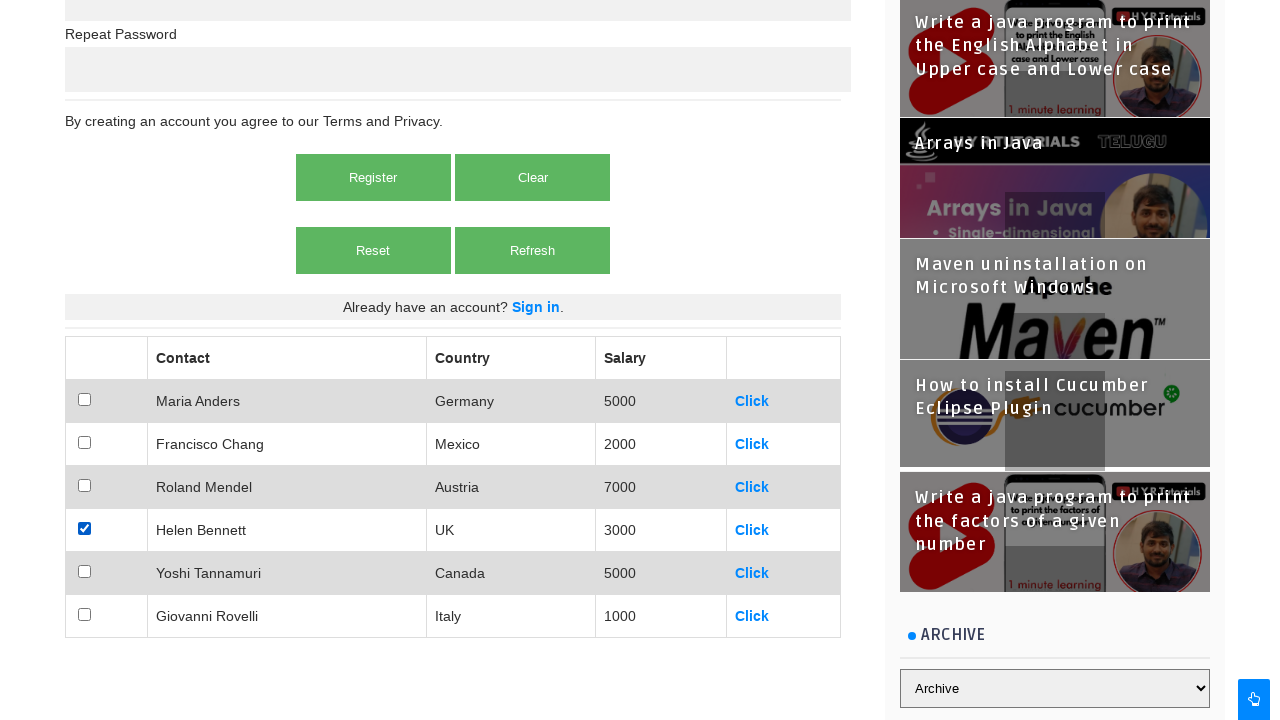